Tests iframe and alert handling on W3Schools by switching to an iframe, clicking a button to trigger a confirm dialog, accepting it, and verifying the result text

Starting URL: https://www.w3schools.com/js/tryit.asp?filename=tryjs_confirm

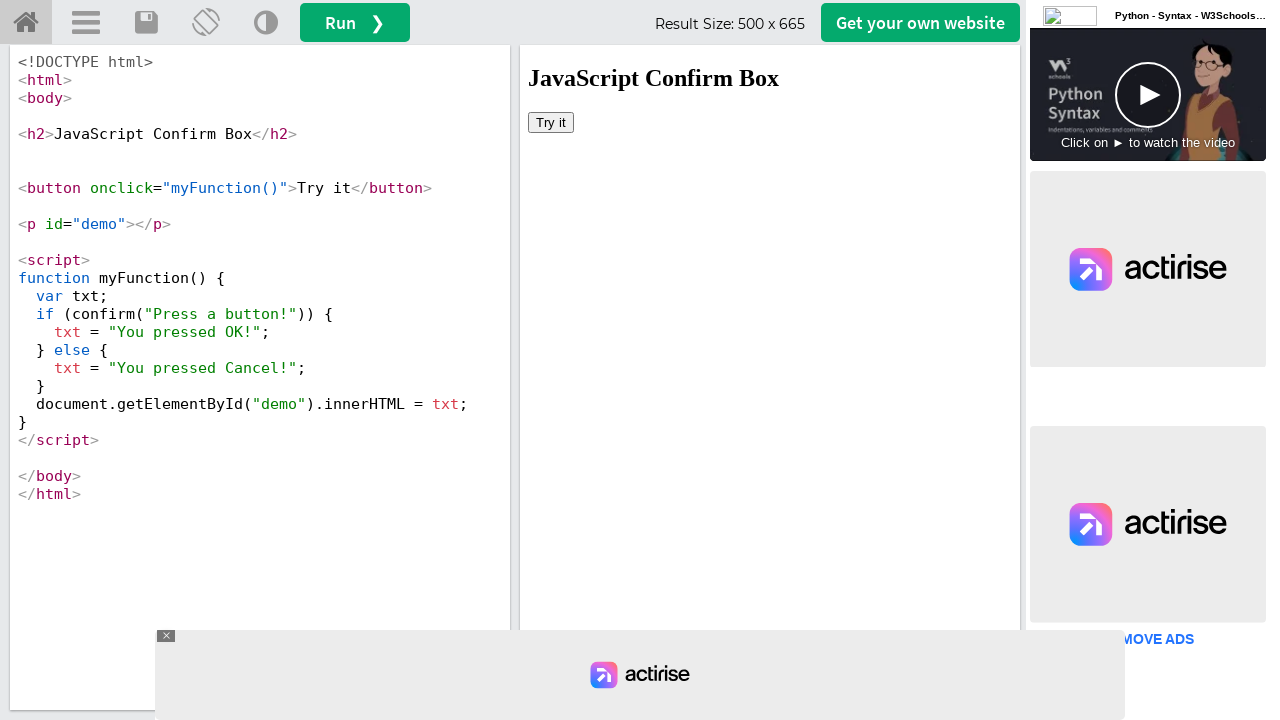

Located iframe with id 'iframeResult'
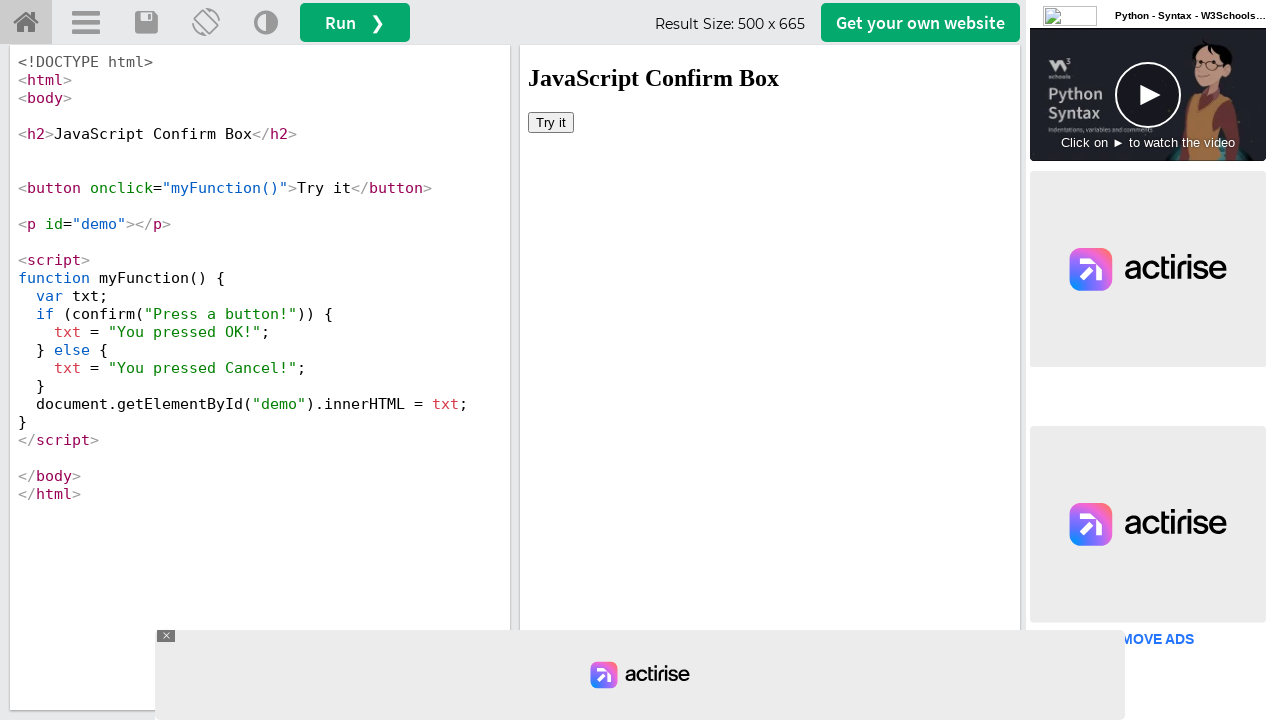

Clicked 'Try it' button in iframe to trigger confirm dialog at (551, 122) on #iframeResult >> internal:control=enter-frame >> xpath=//button[text()='Try it']
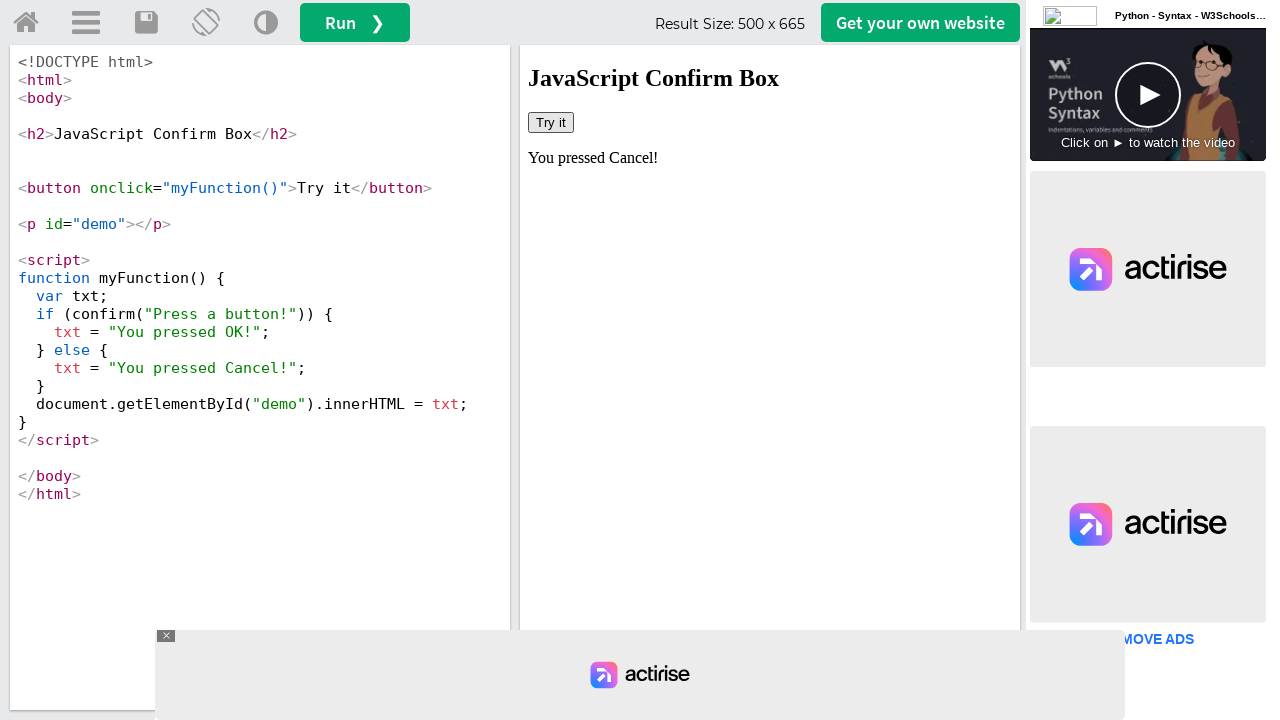

Set up dialog handler to accept confirm dialogs
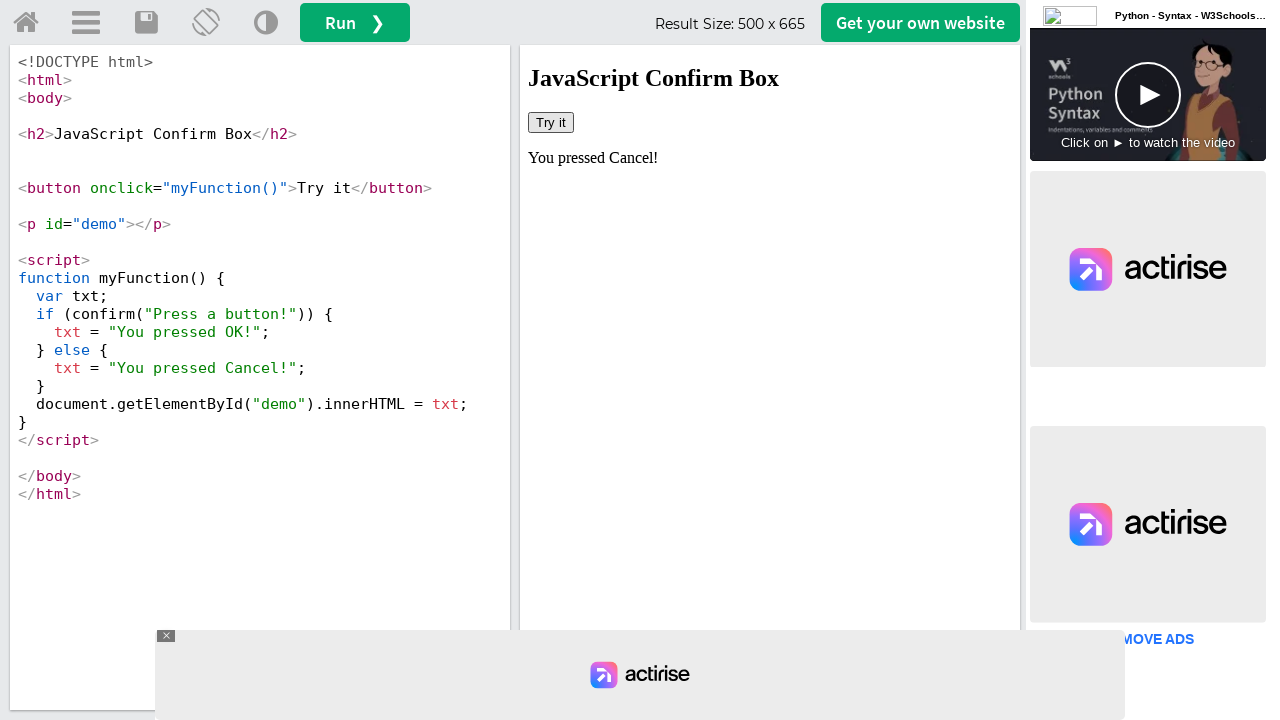

Retrieved result text from demo element in iframe
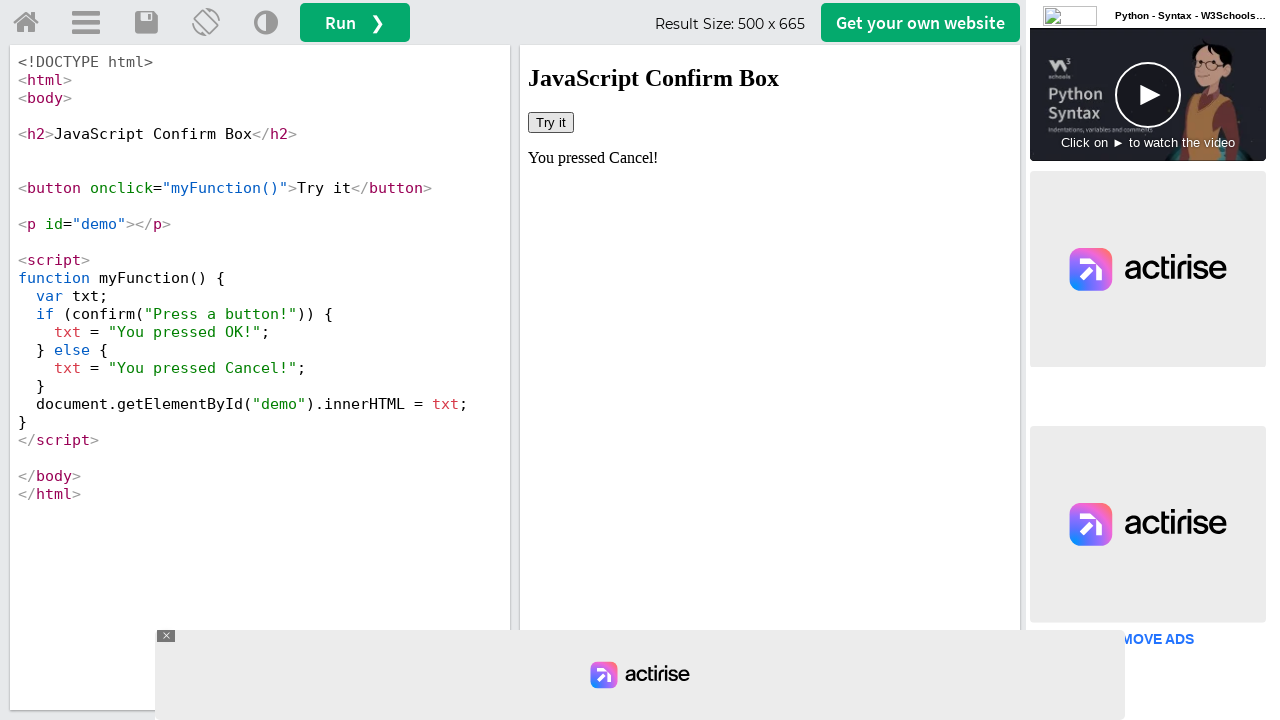

Printed result: Action performed at Alert is 'You pressed Cancel!'
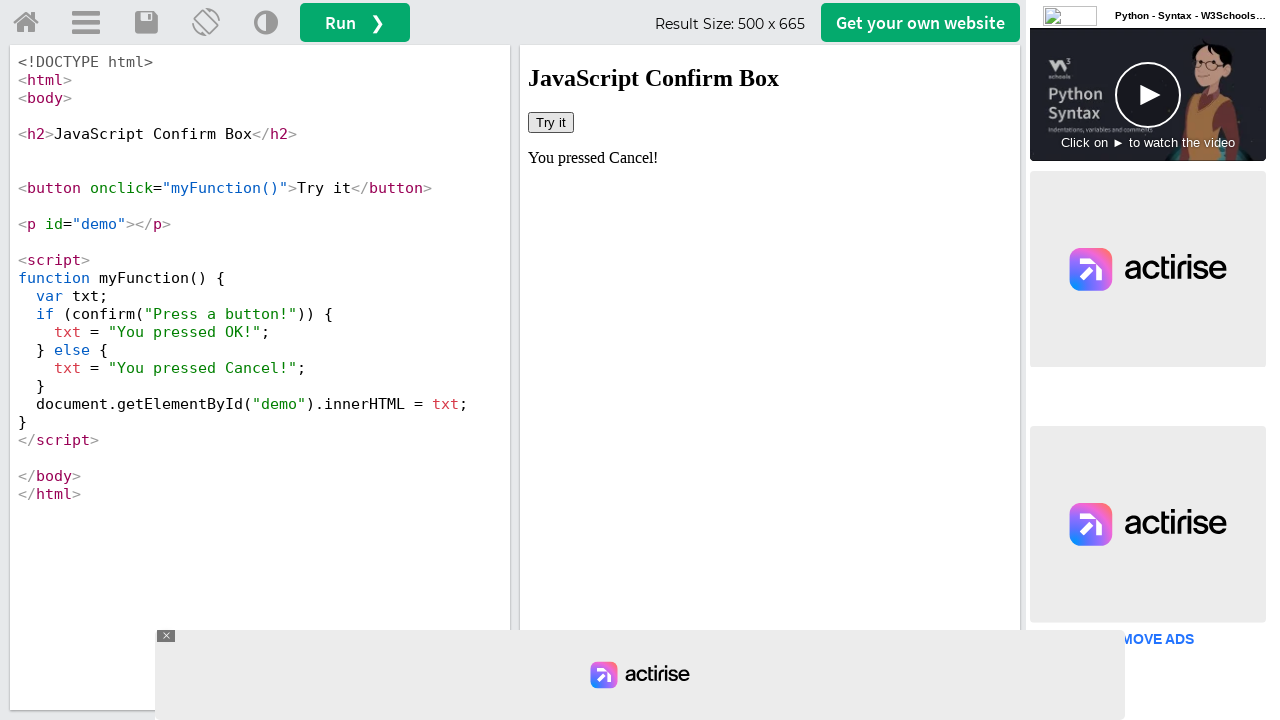

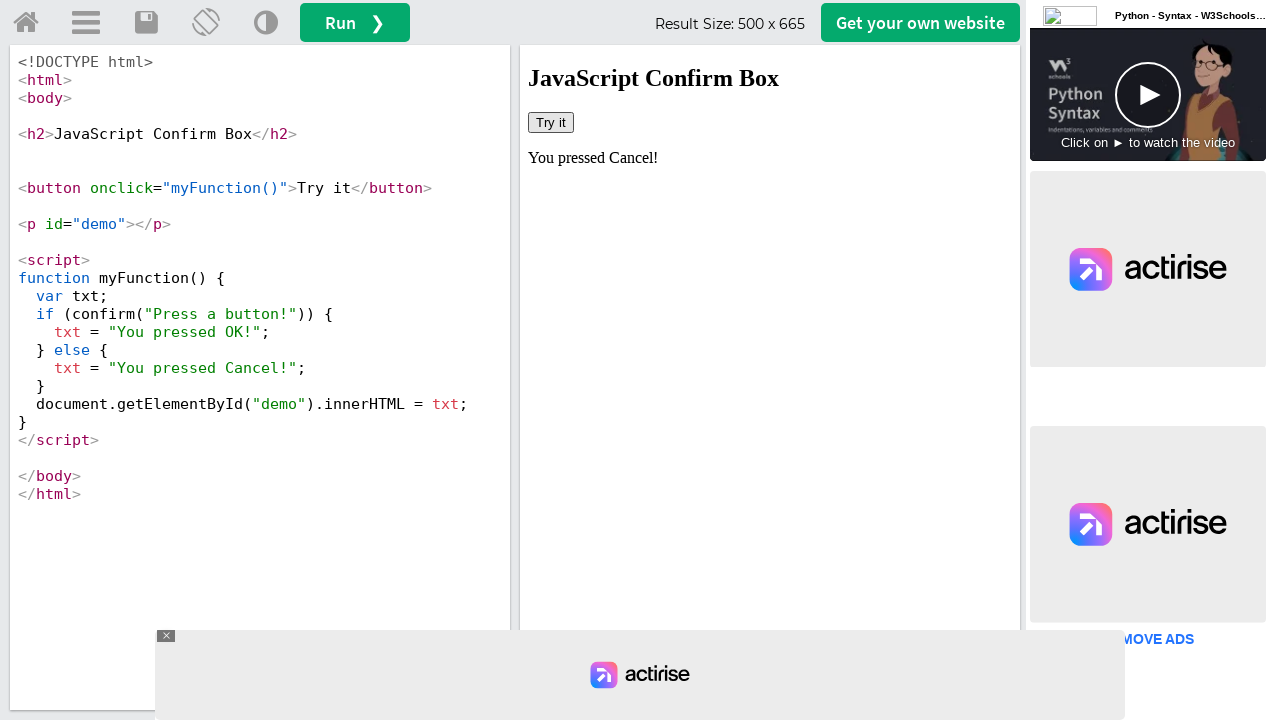